Navigates to the Calley lifetime offer expired page in a mobile viewport size and verifies the page loads

Starting URL: https://www.getcalley.com/calley-lifetime-offer-expired/

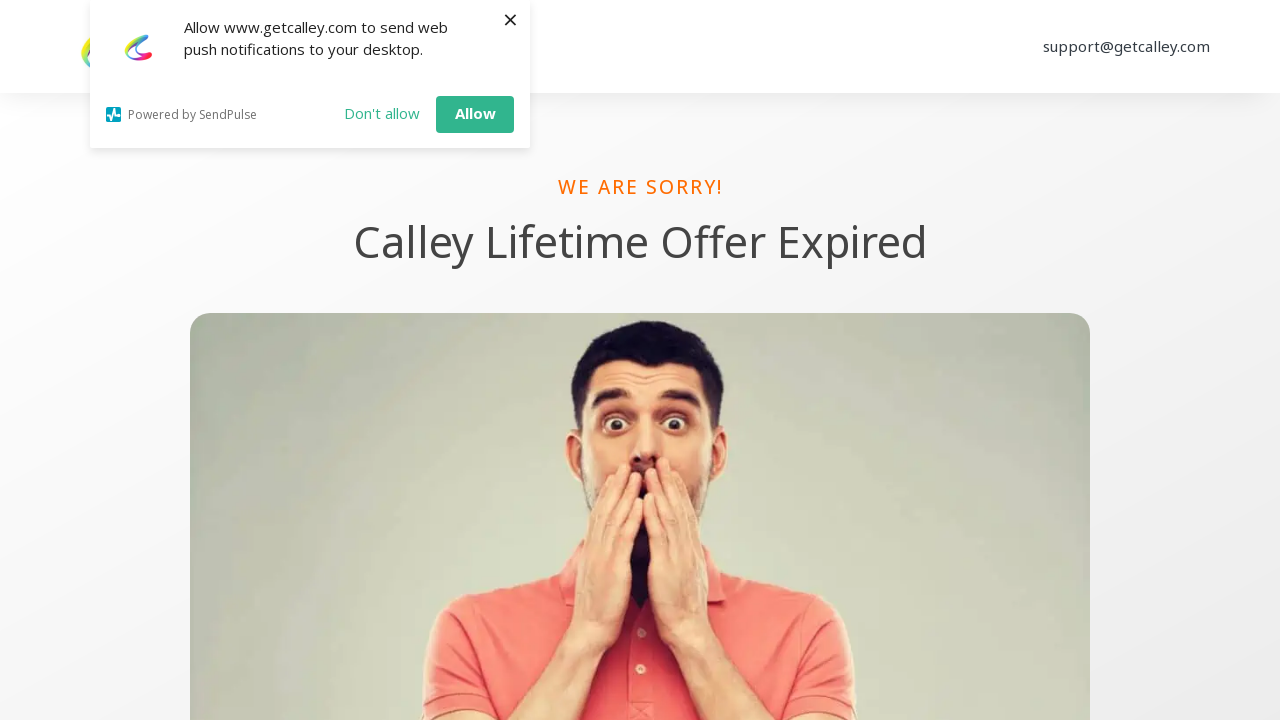

Set mobile viewport size to 375x667 (iPhone SE)
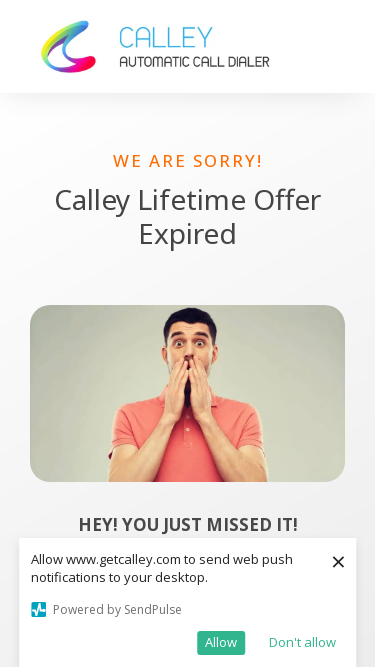

Waited for page to reach networkidle state on Calley lifetime offer expired page
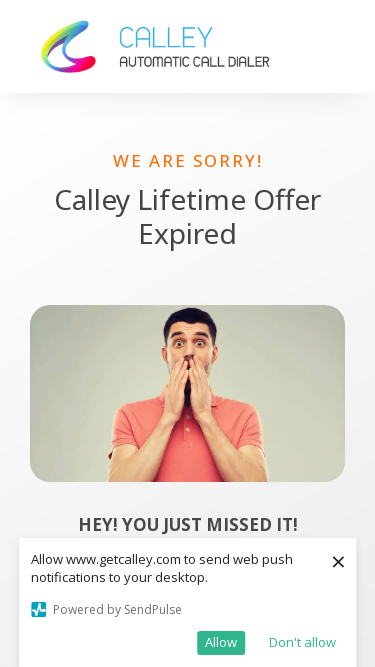

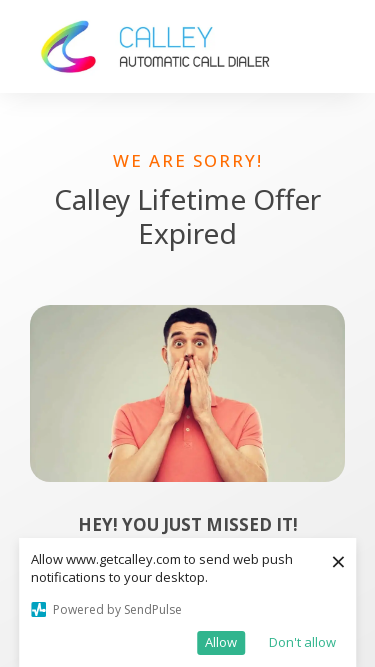